Tests navigation to a new URL by loading a different page from the initial page

Starting URL: https://devqa.io/

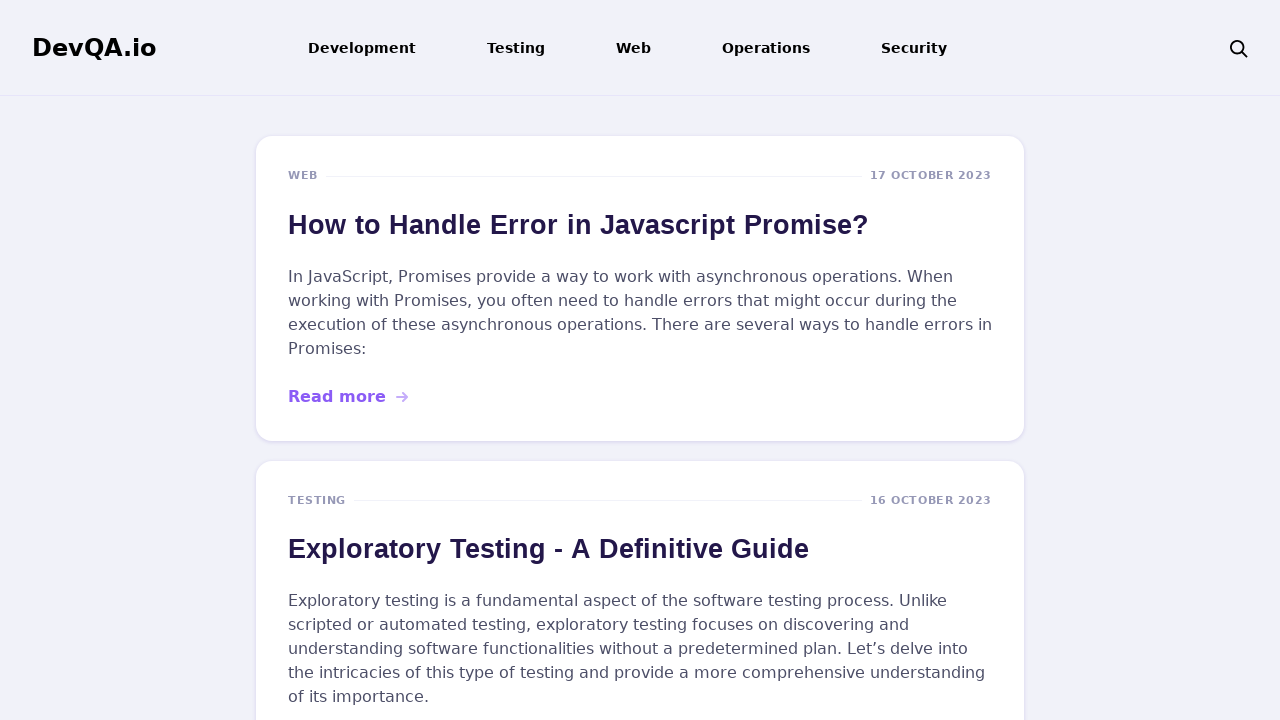

Navigated to https://devqa.io/tag/qa/ from initial page
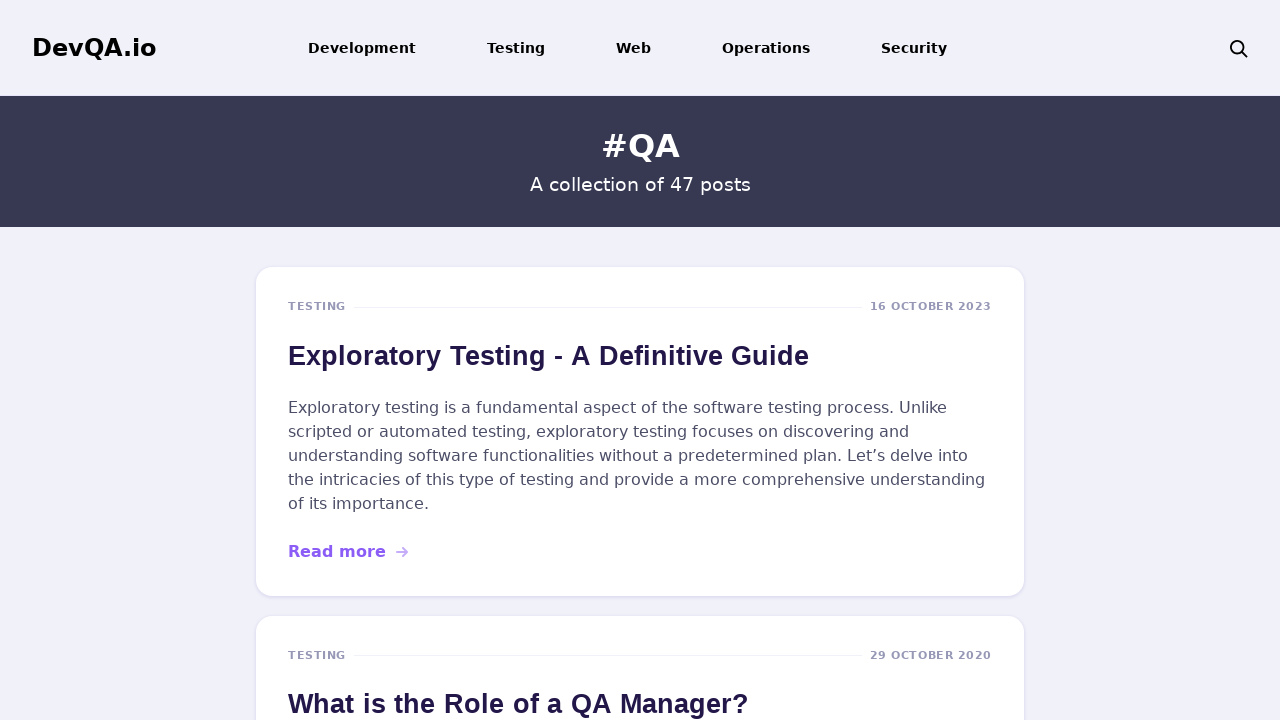

Waited for page to reach networkidle state
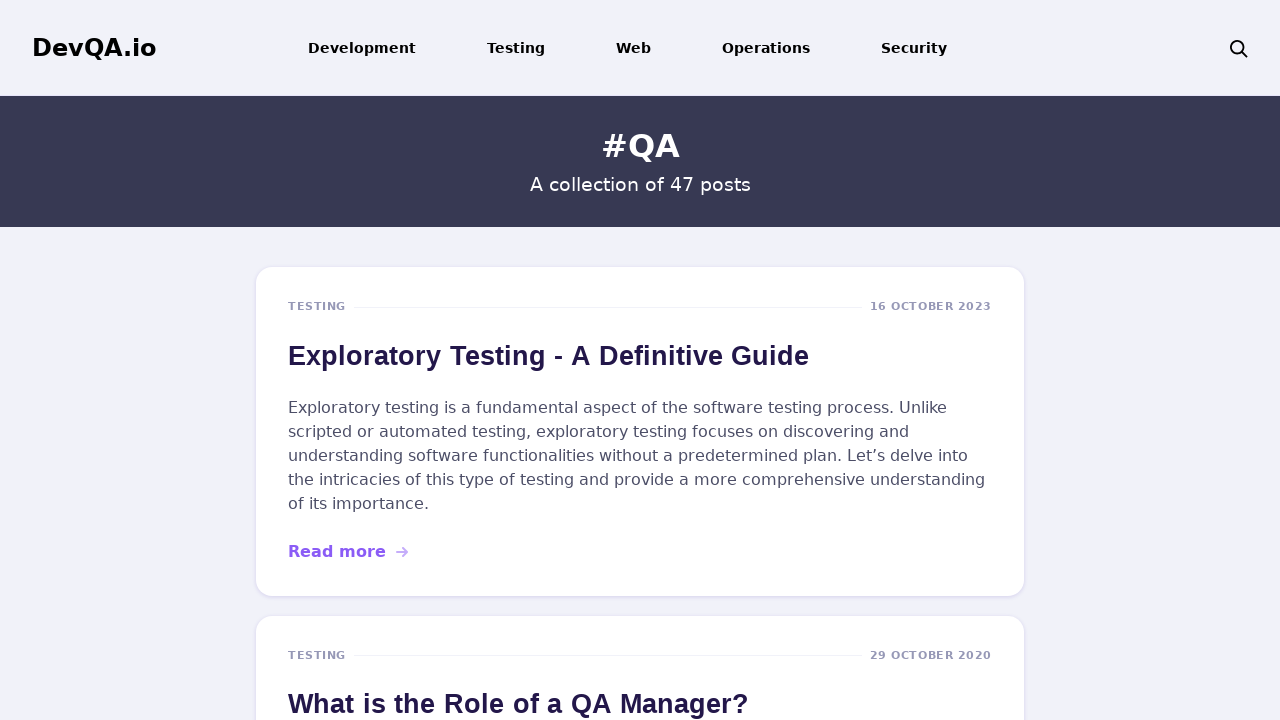

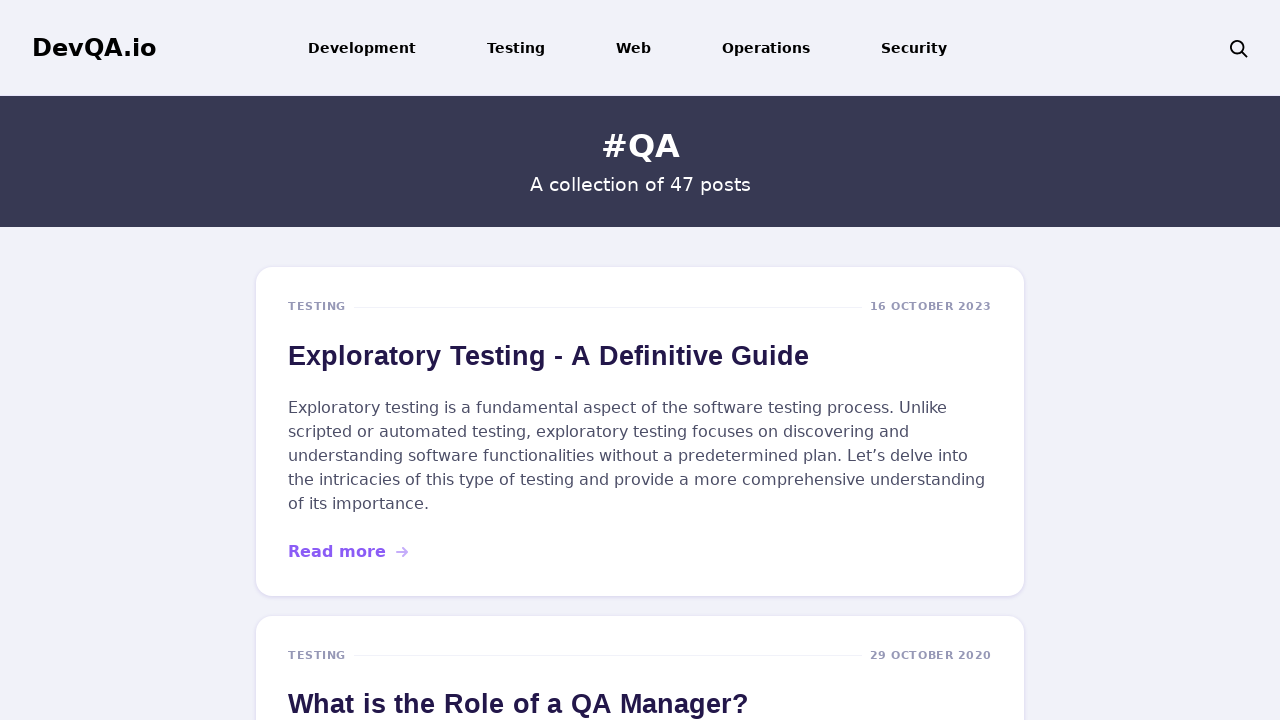